Tests password generator with empty site name and verifies page title

Starting URL: http://angel.net/~nic/passwd.sha1.1a.html

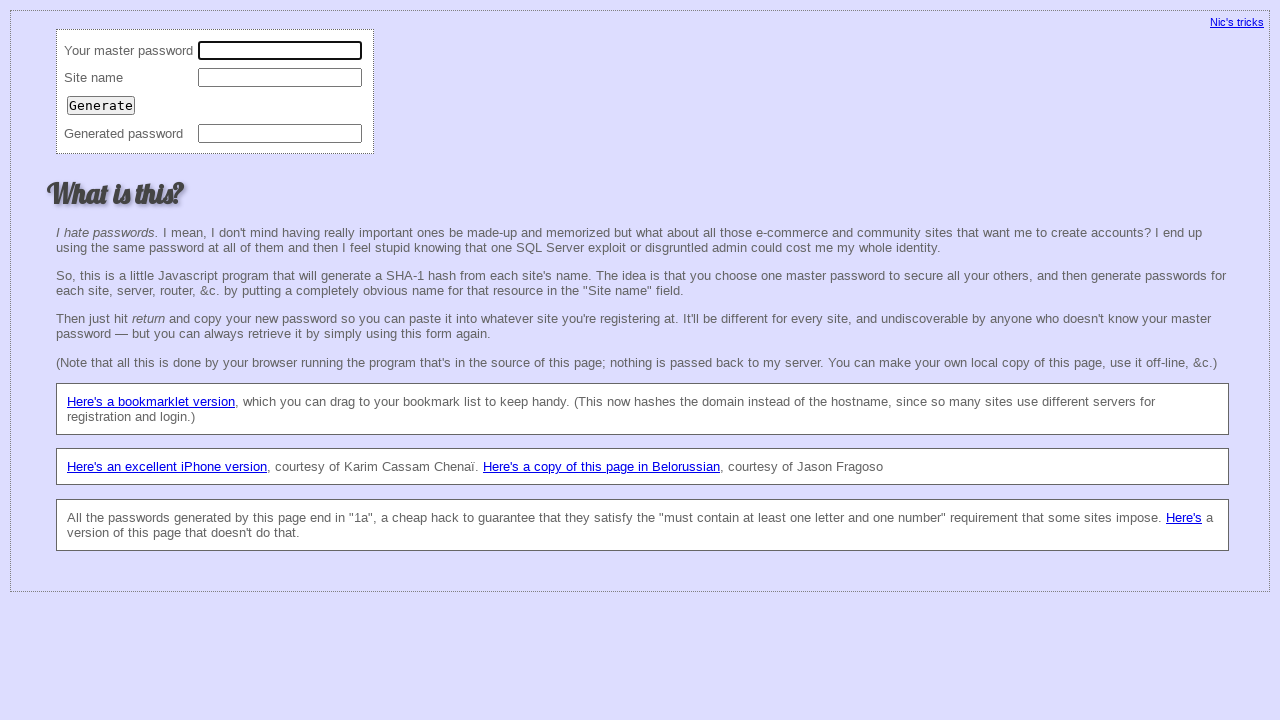

Filled master password field with '12345678' on input[name='master']
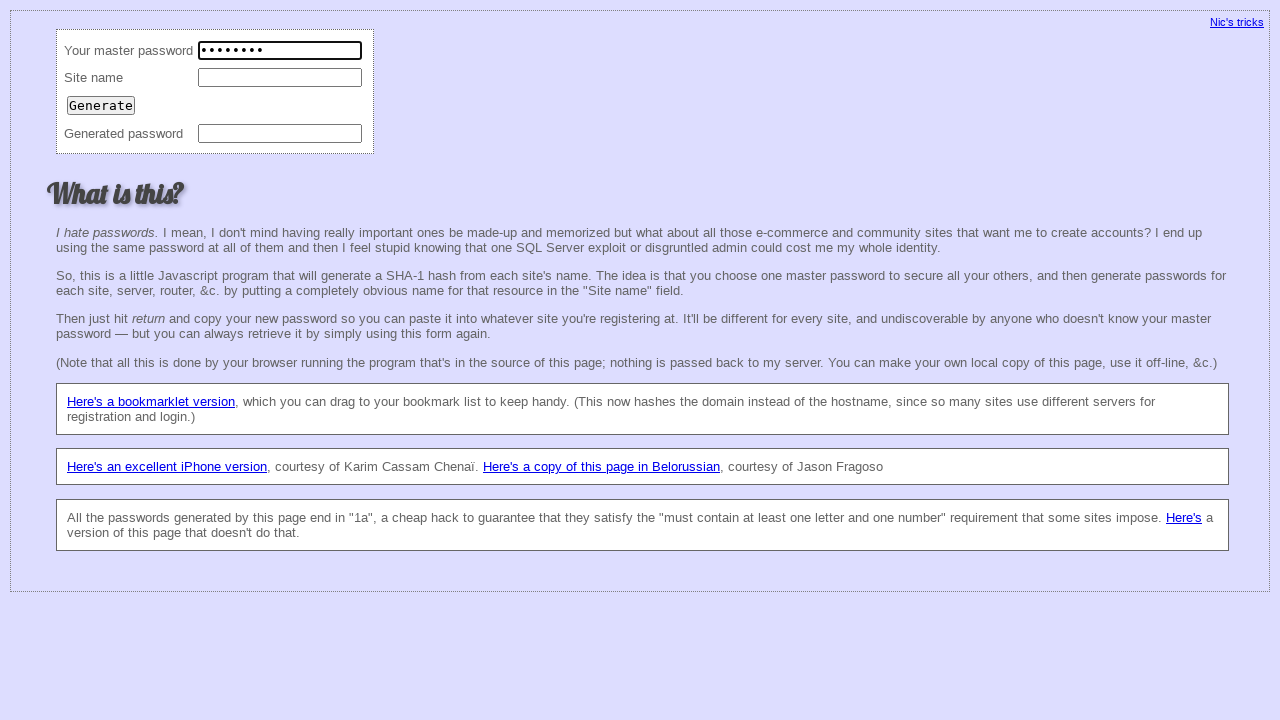

Left site name field empty on input[name='site']
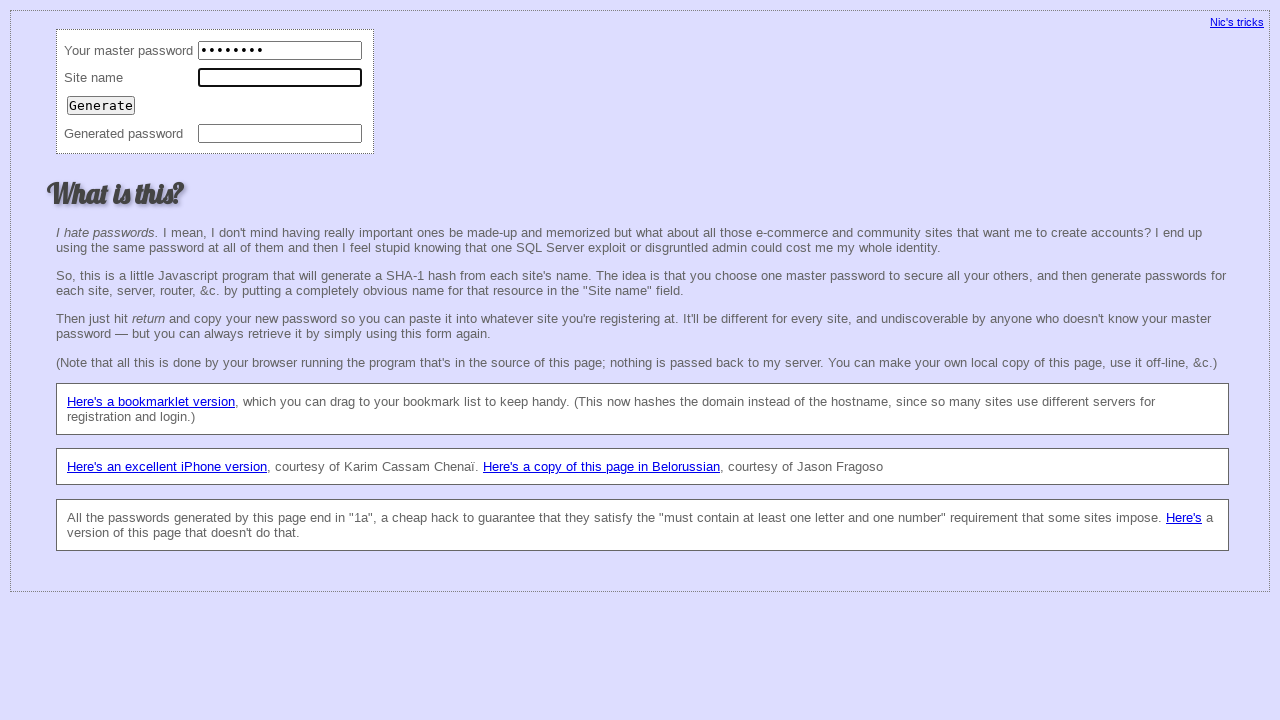

Clicked generate button at (101, 105) on input >> nth=2
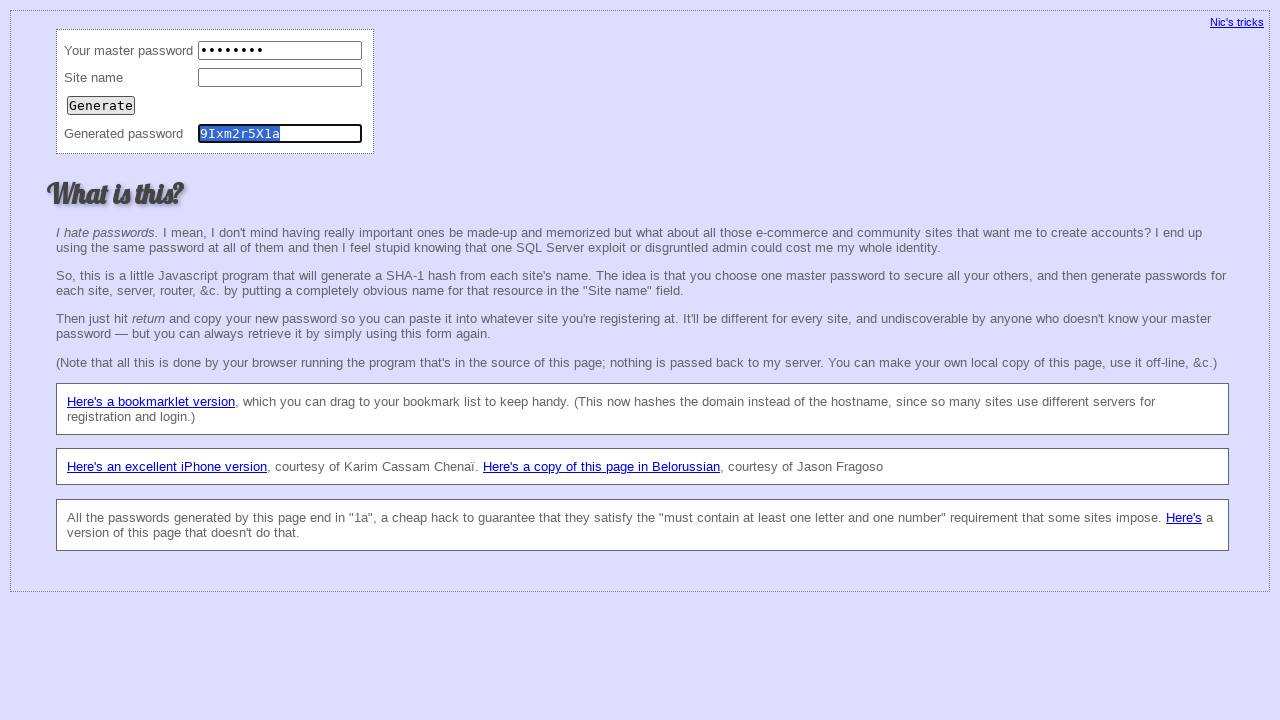

Verified page title is 'Password generator'
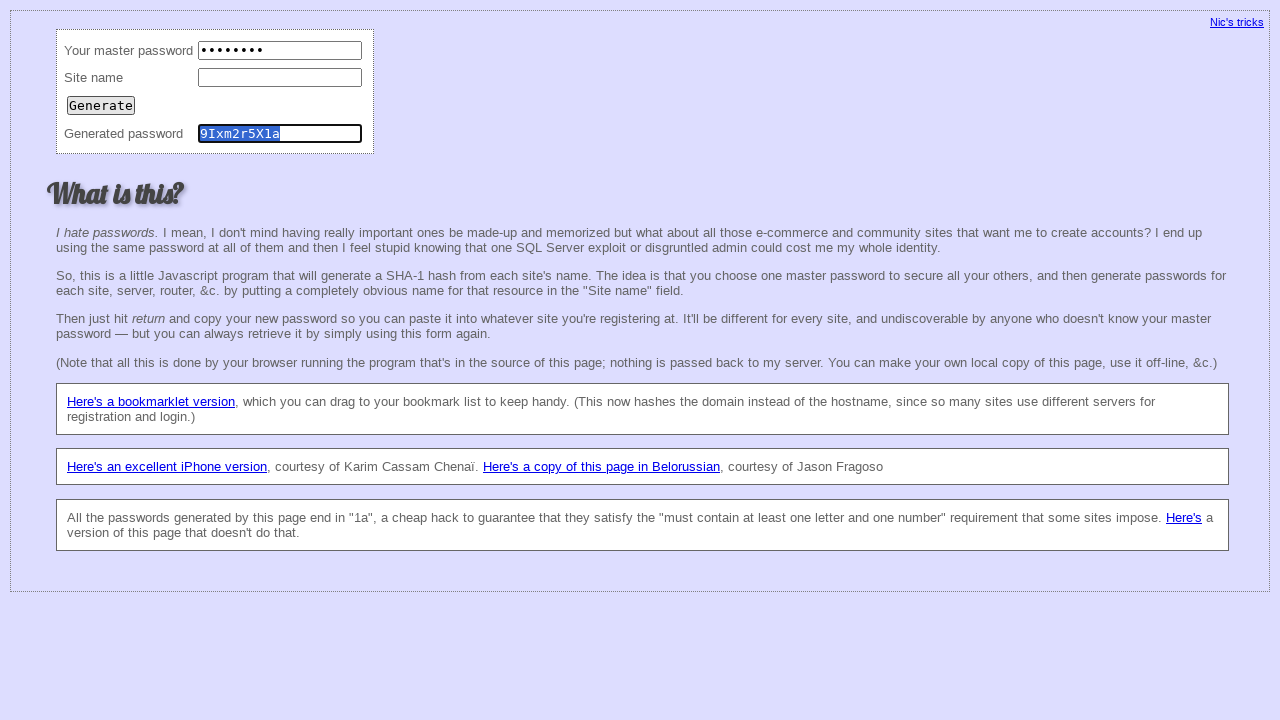

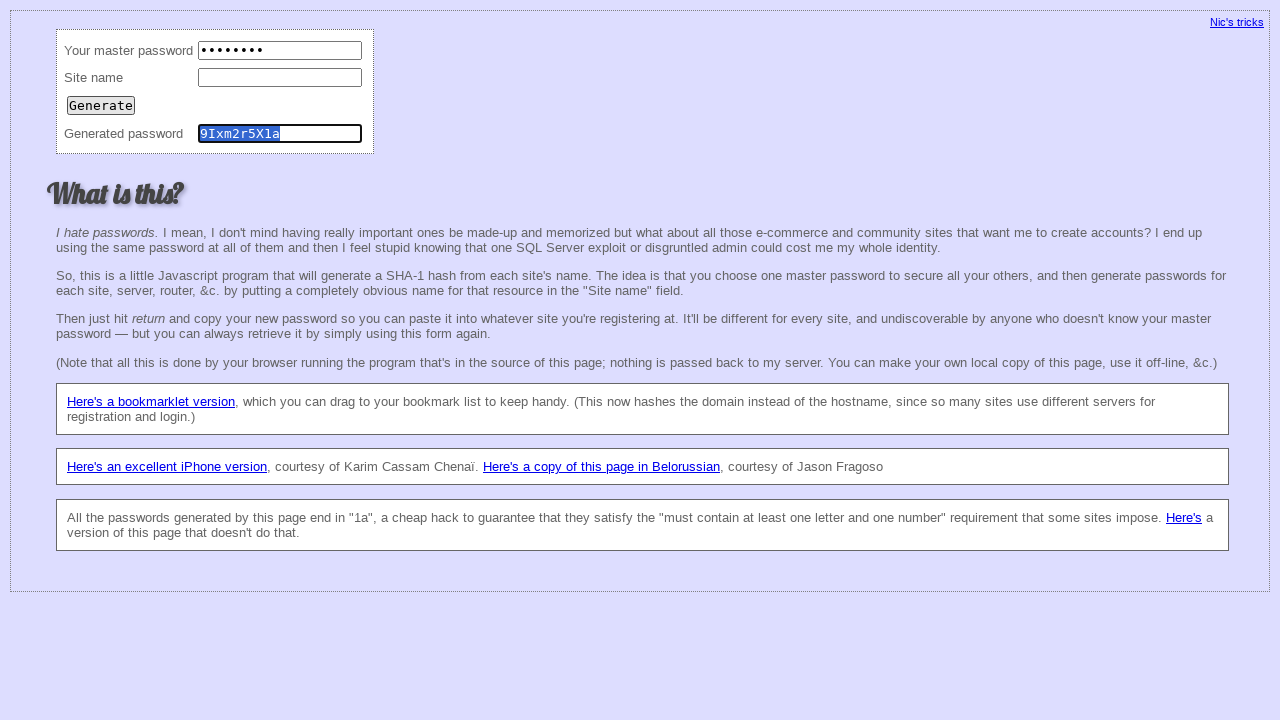